Tests a dropdown practice page by retrieving the style attribute of a div element to check its state

Starting URL: https://rahulshettyacademy.com/dropdownsPractise/

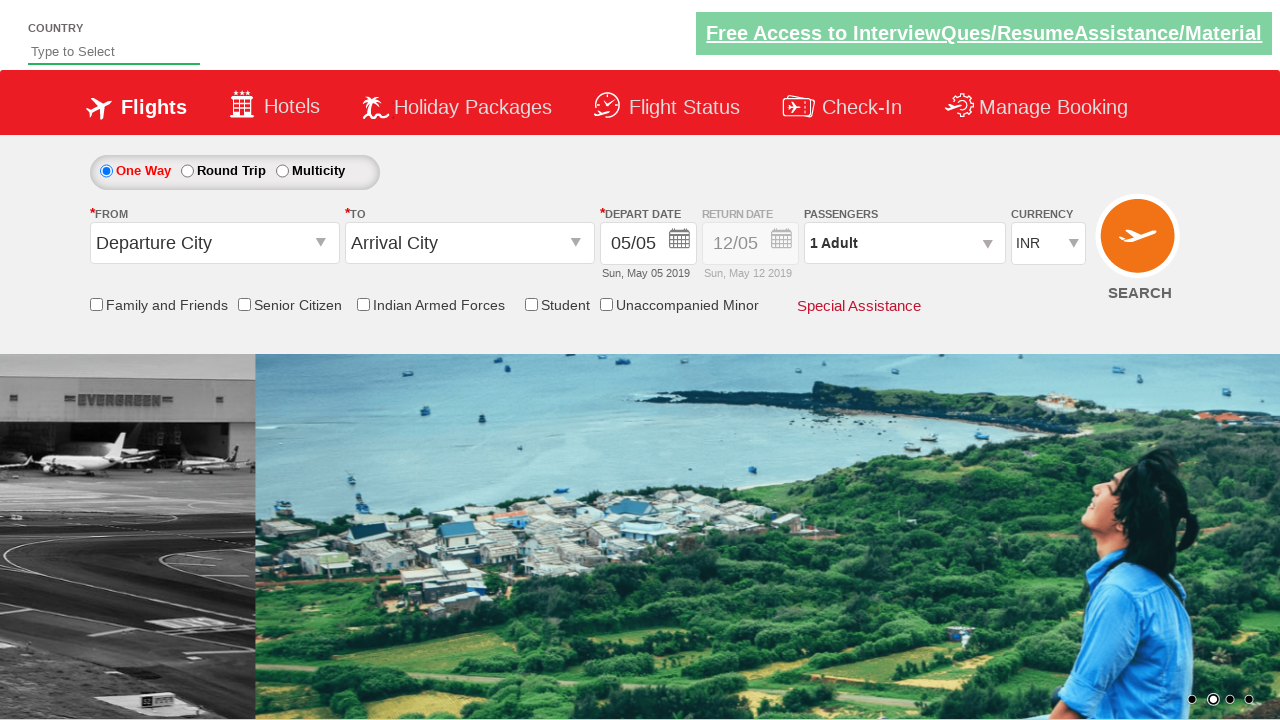

Retrieved style attribute from Div1 element to check its state
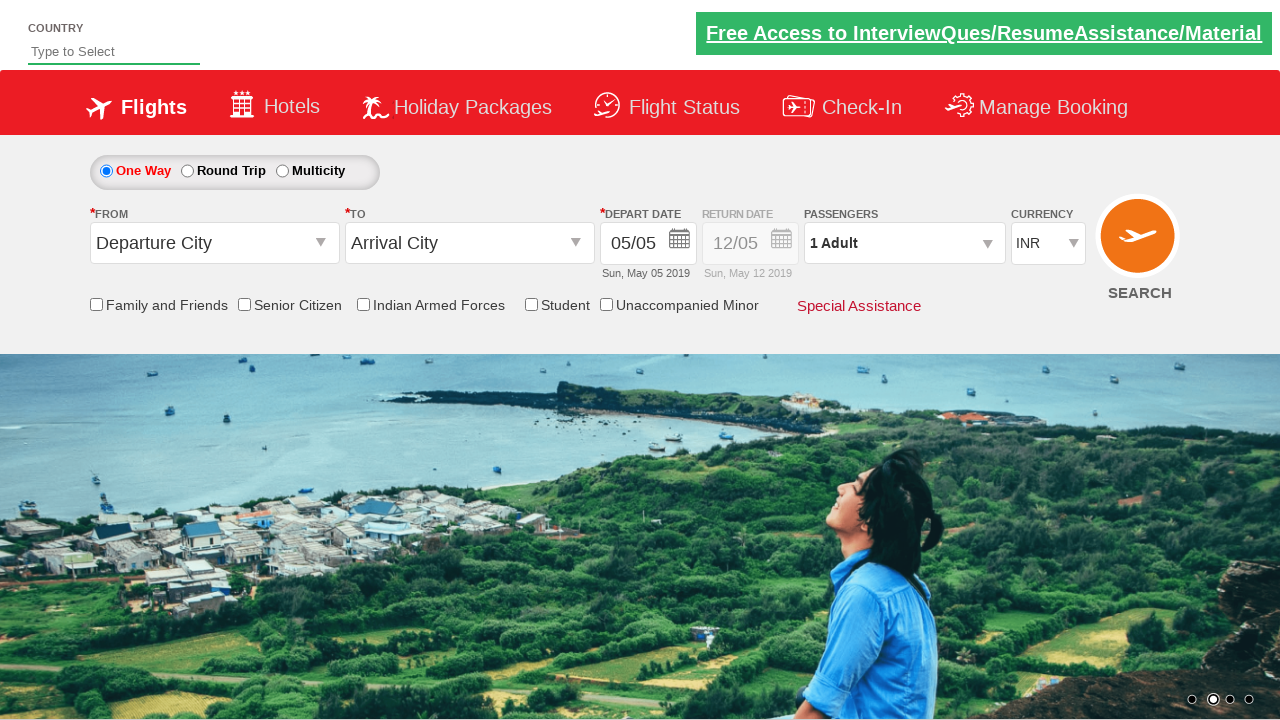

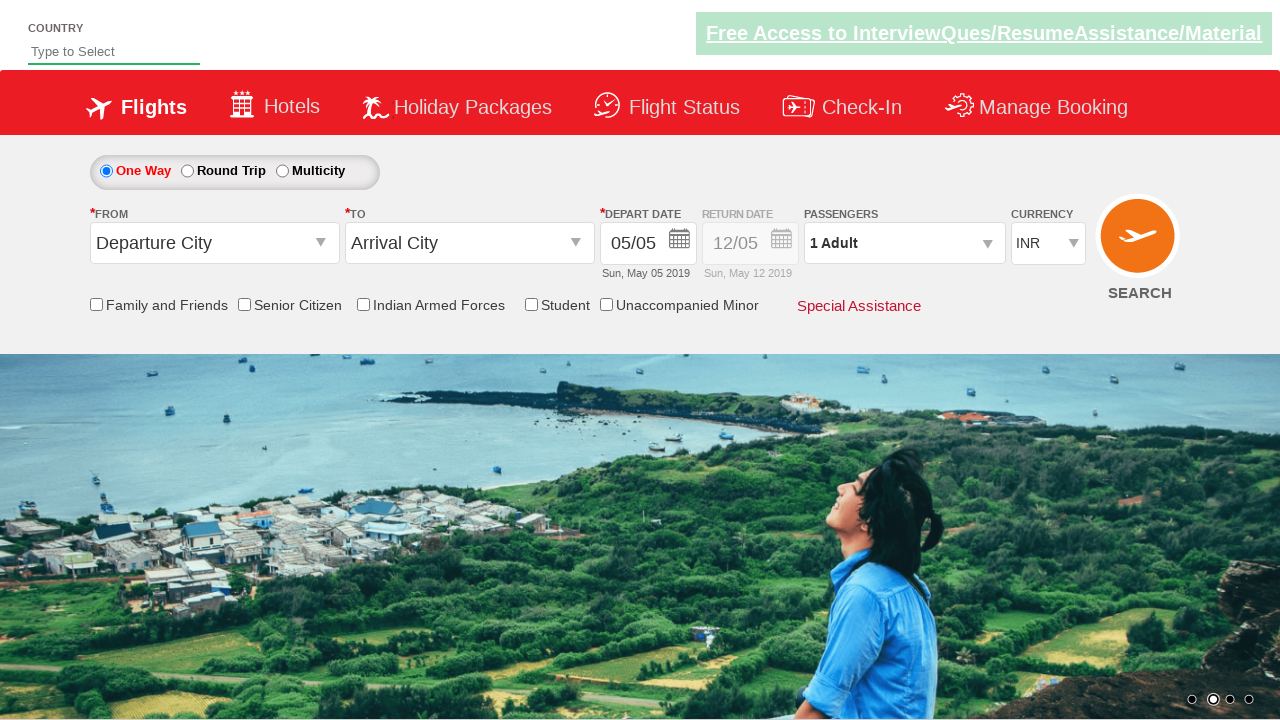